Verifies that call-to-action buttons in the top section are visible

Starting URL: https://cleverbots.ru/

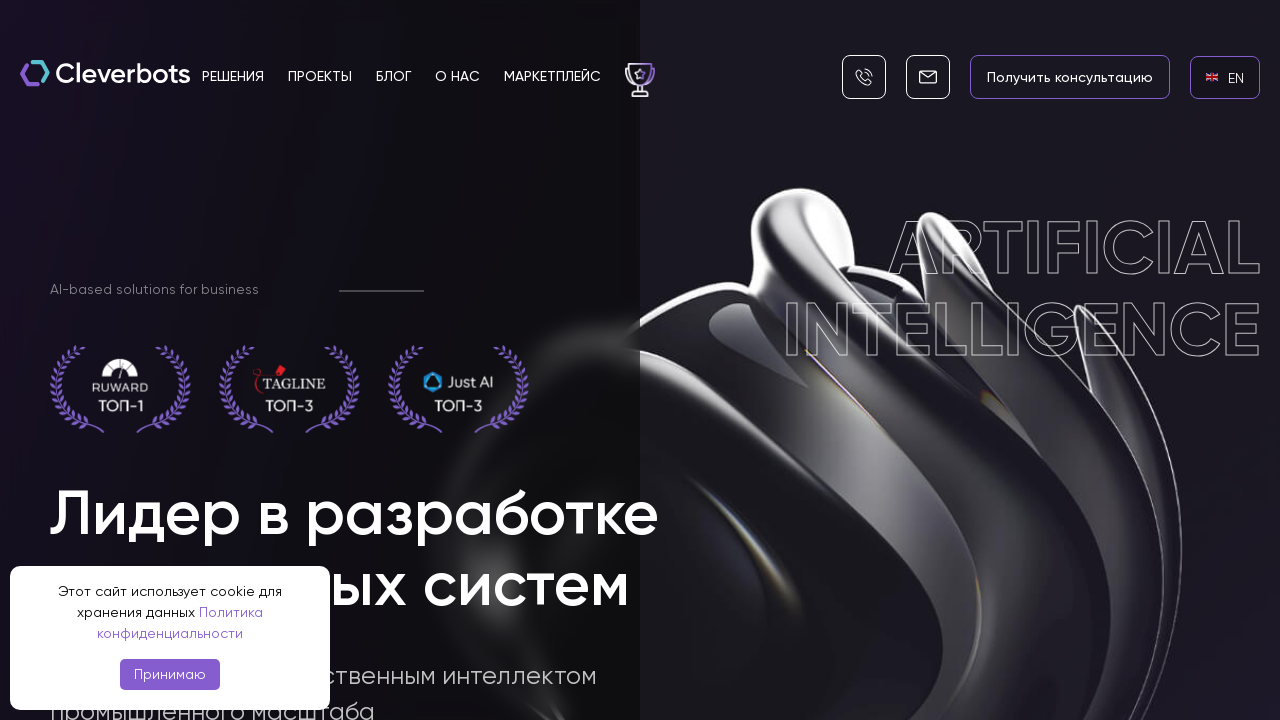

Clicked on English language link at (1225, 77) on internal:role=link[name="en EN"i]
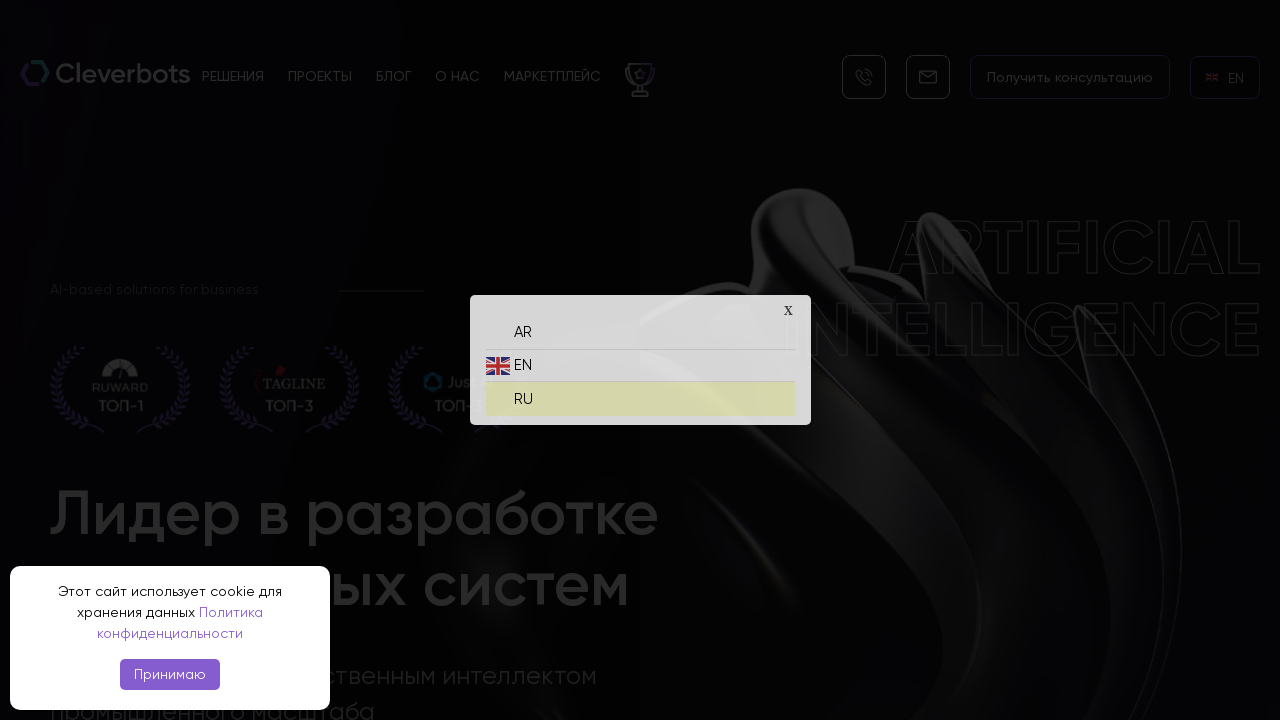

Clicked on Russian language link at (640, 394) on internal:role=link[name="ru RU"i]
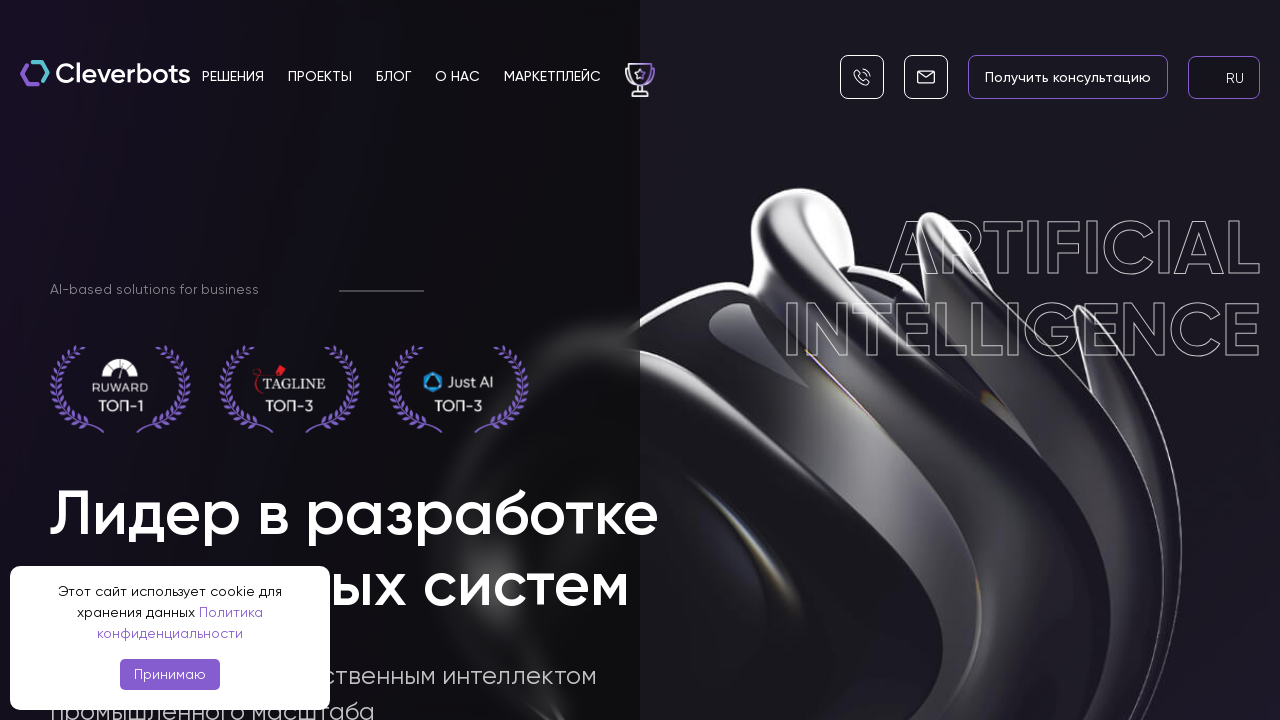

Waited for 'Получить консультацию' button to be visible in section_x__top__btns
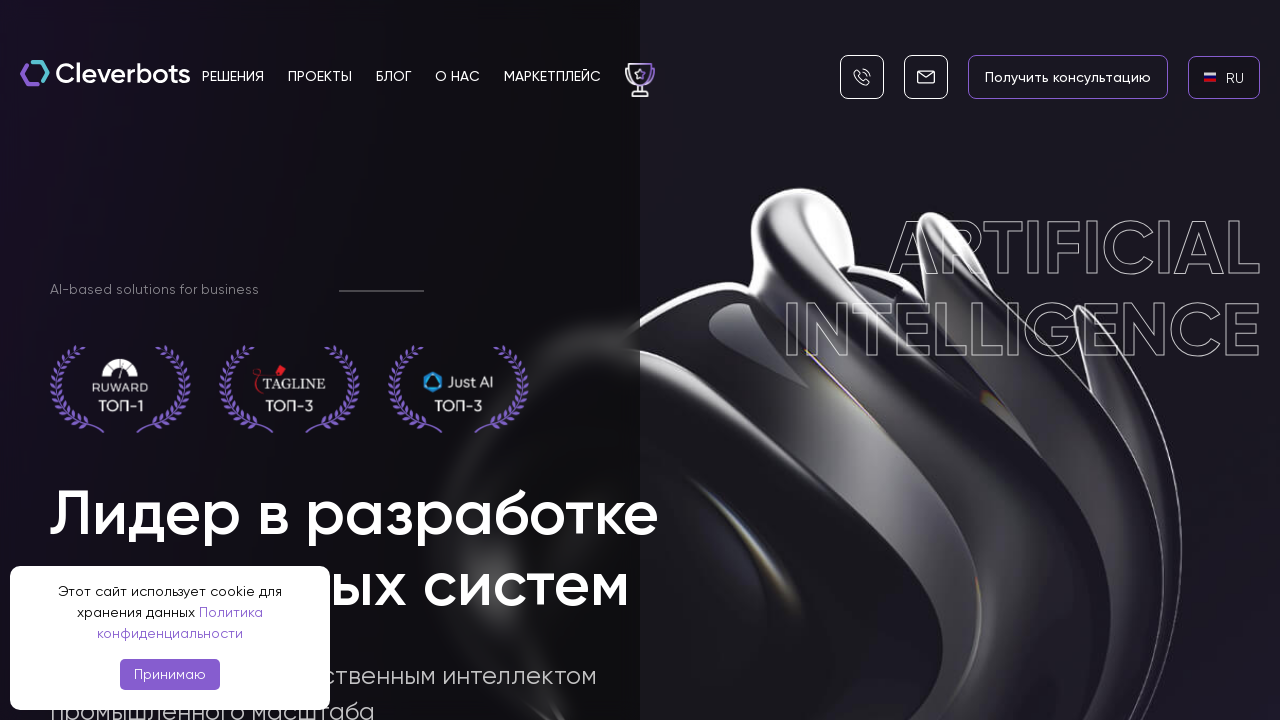

Waited for 'Подобрать решение' button to be visible in section_x__top__btns
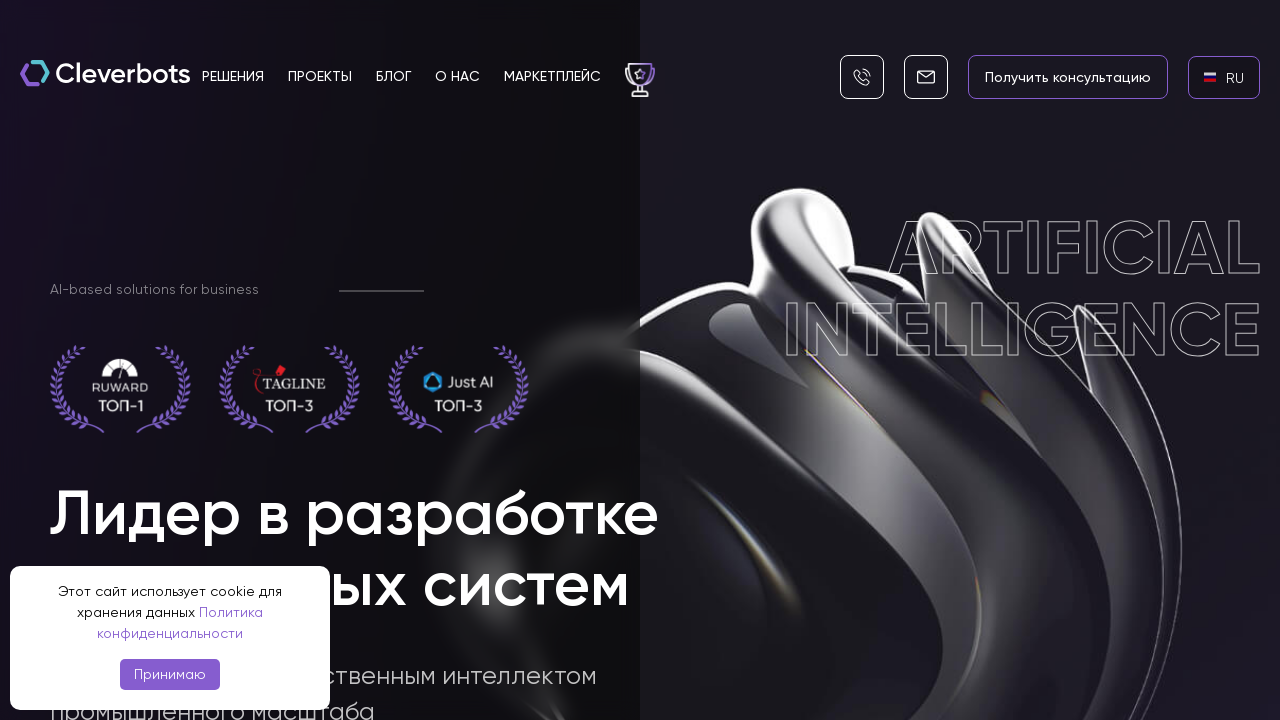

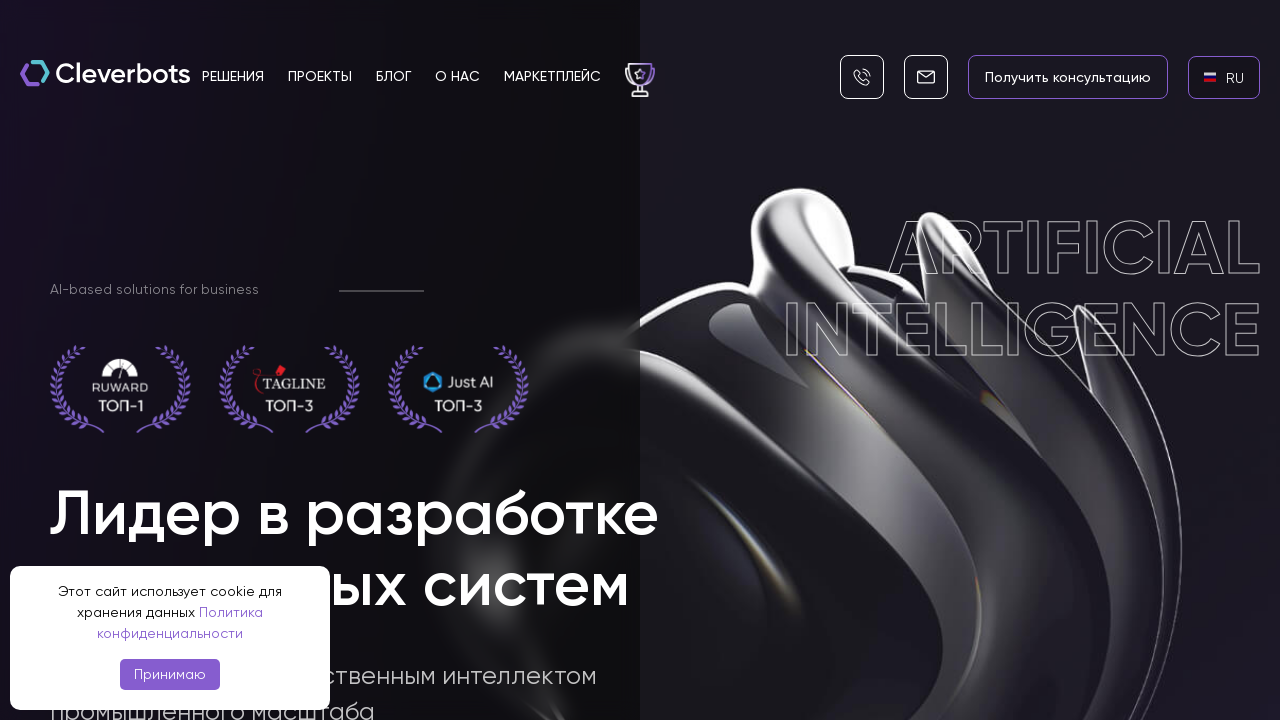